Tests radio button functionality by selecting radio button option 3

Starting URL: https://rahulshettyacademy.com/AutomationPractice/

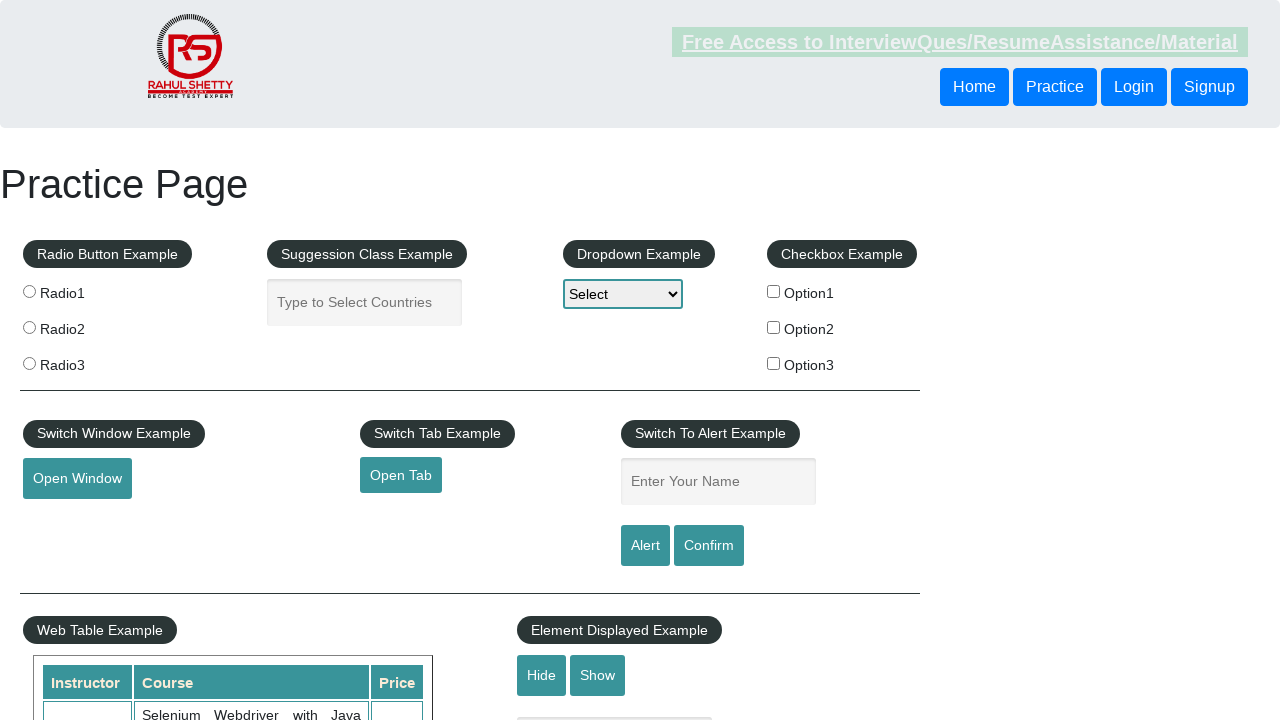

Clicked radio button option 3 at (29, 363) on input[value='radio3']
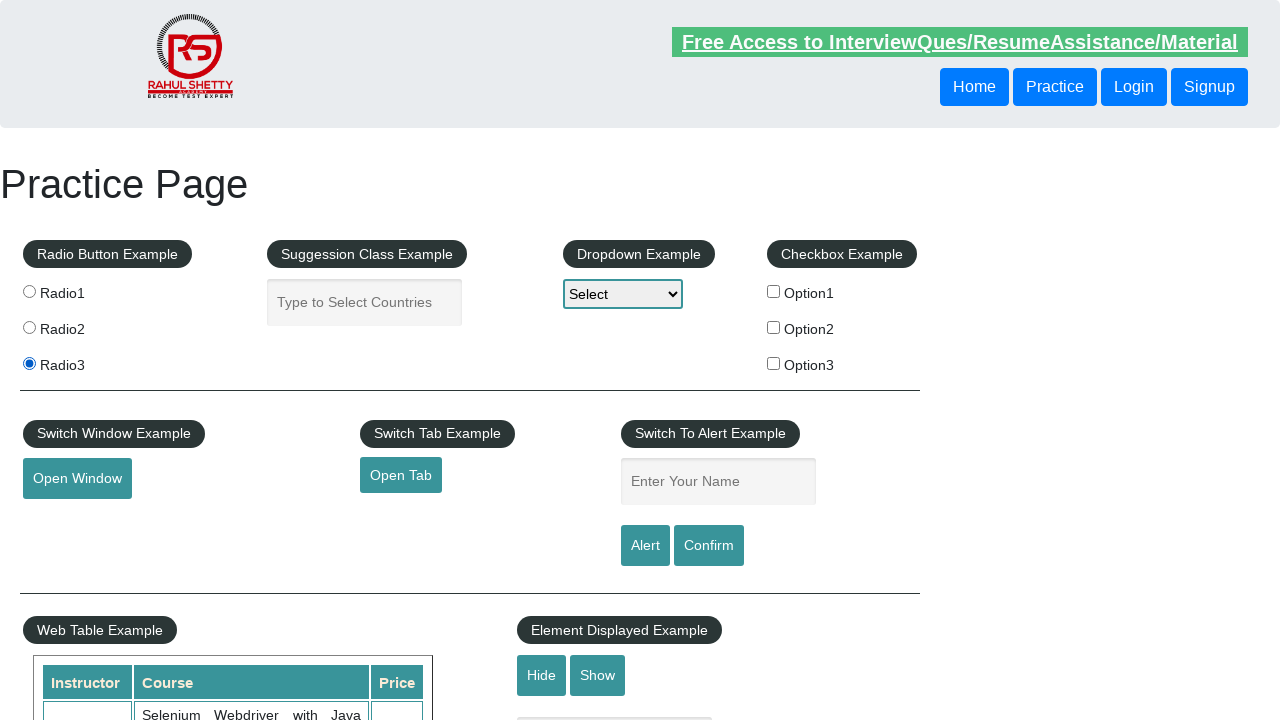

Waited 1 second to observe the result
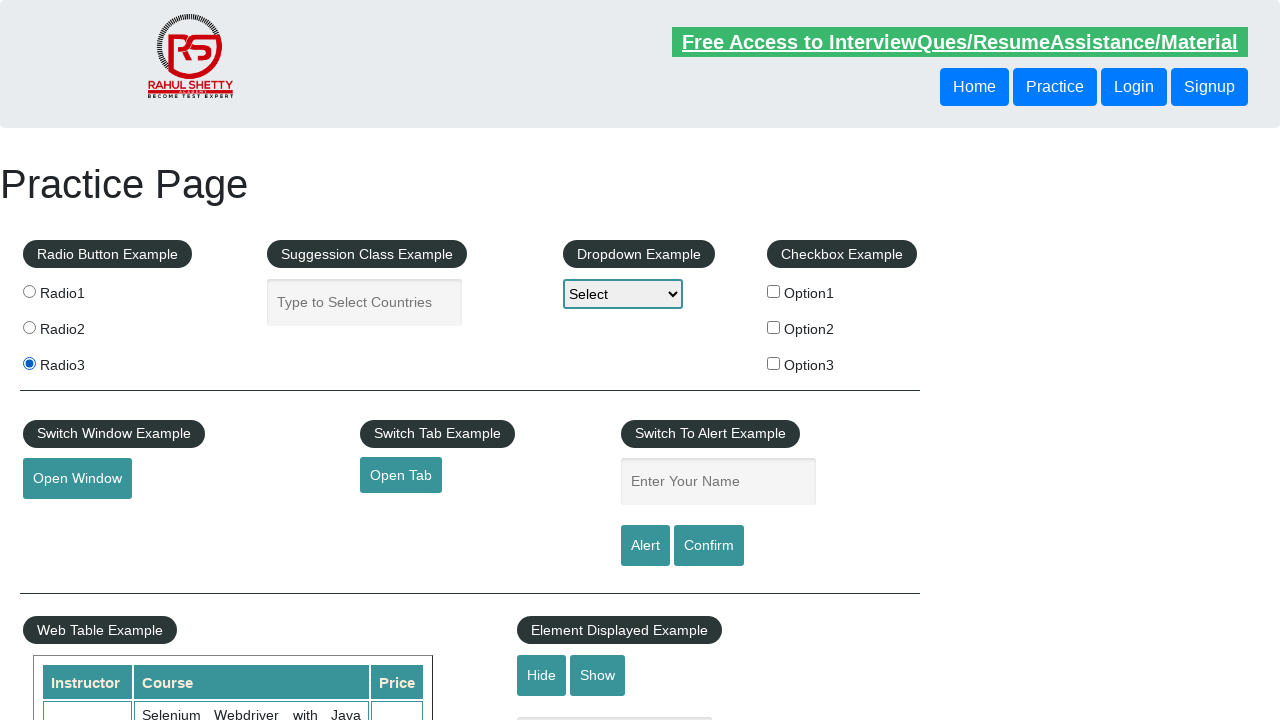

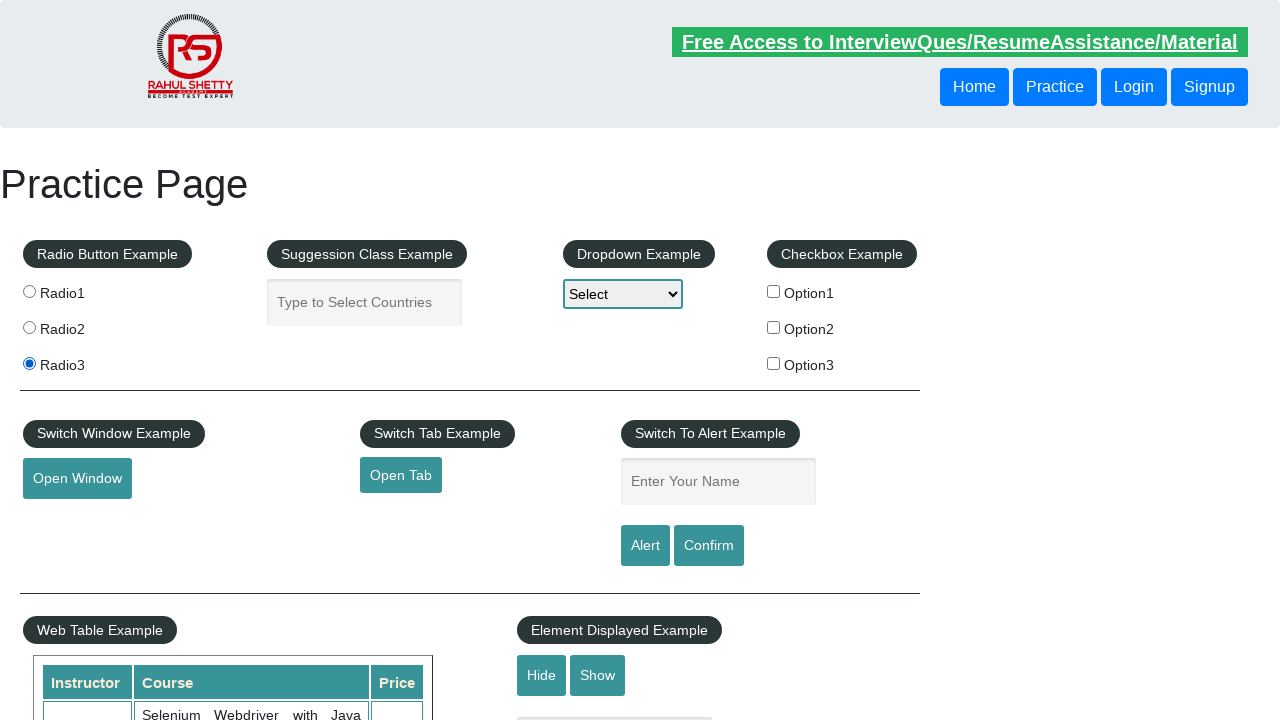